Tests hyperlink functionality by navigating to the hyperlink test page and clicking a dashboard link

Starting URL: https://www.leafground.com/

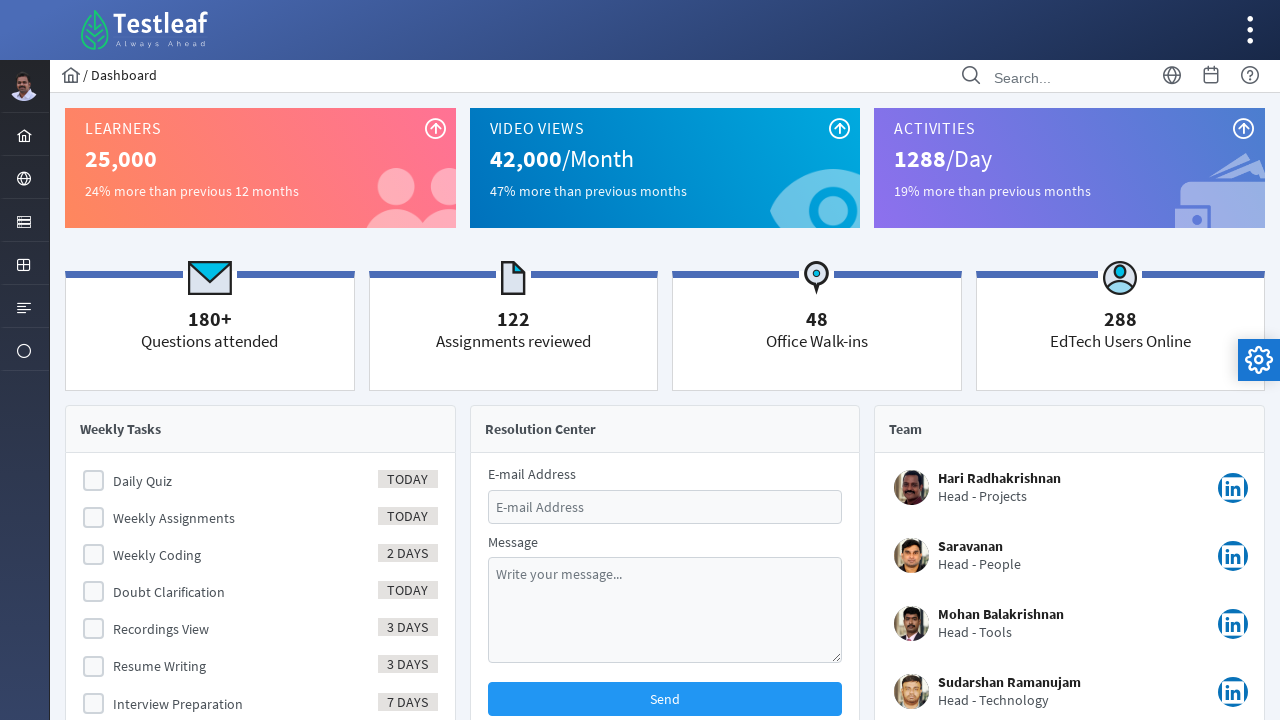

Clicked on the server menu item at (24, 222) on xpath=//i[@class='pi pi-server layout-menuitem-icon']
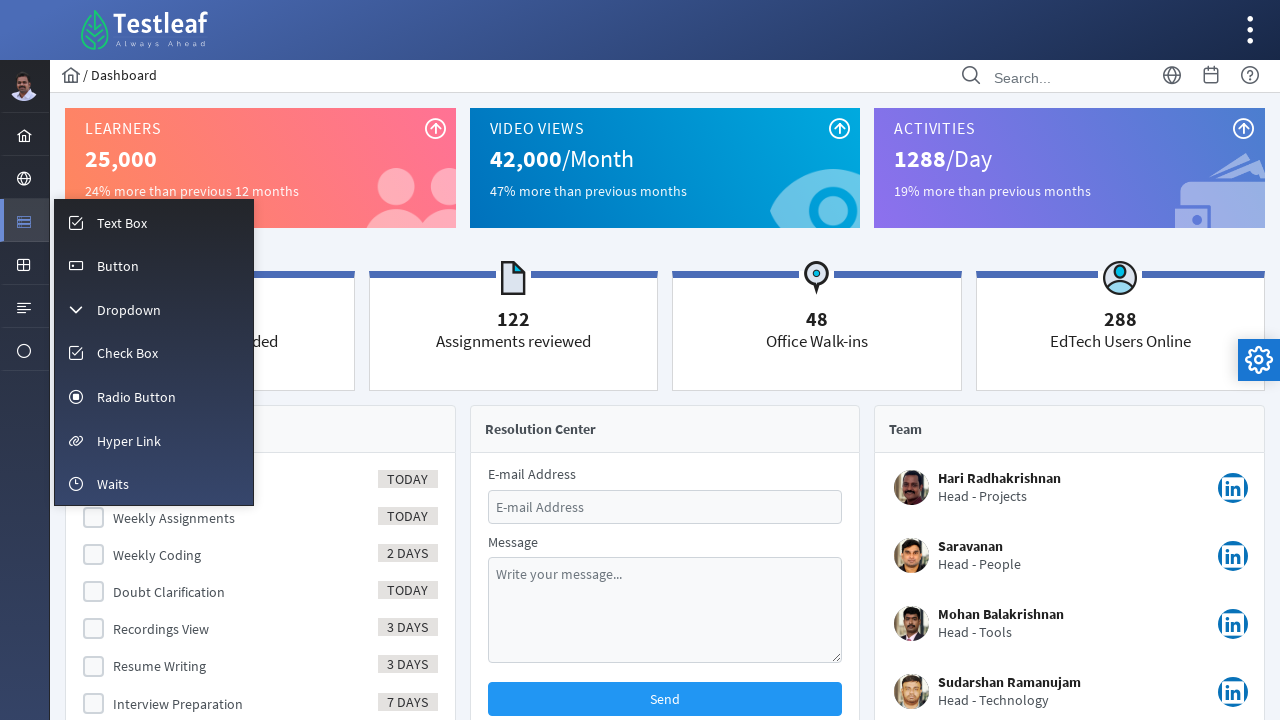

Clicked on Hyper Link menu option at (129, 441) on xpath=//span[text()='Hyper Link']
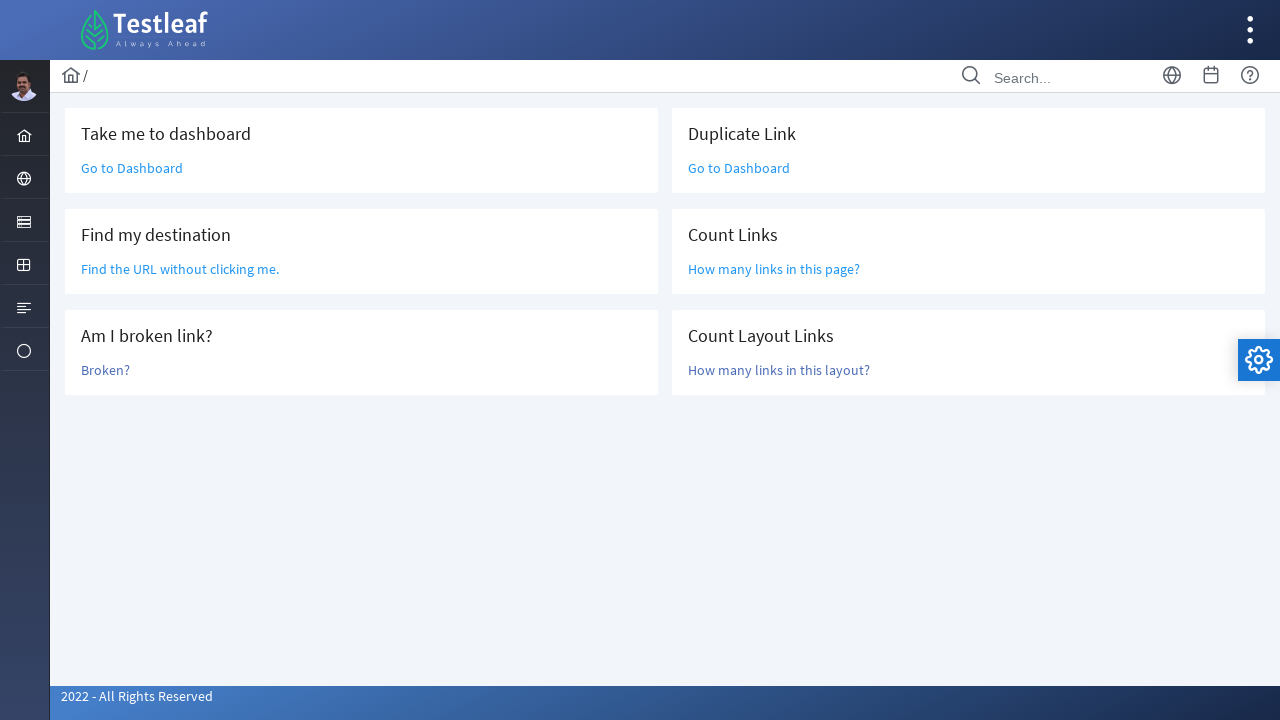

Clicked the dashboard hyperlink at (132, 168) on //*[@id="j_idt87"]/div/div[1]/div[1]/div/div/a
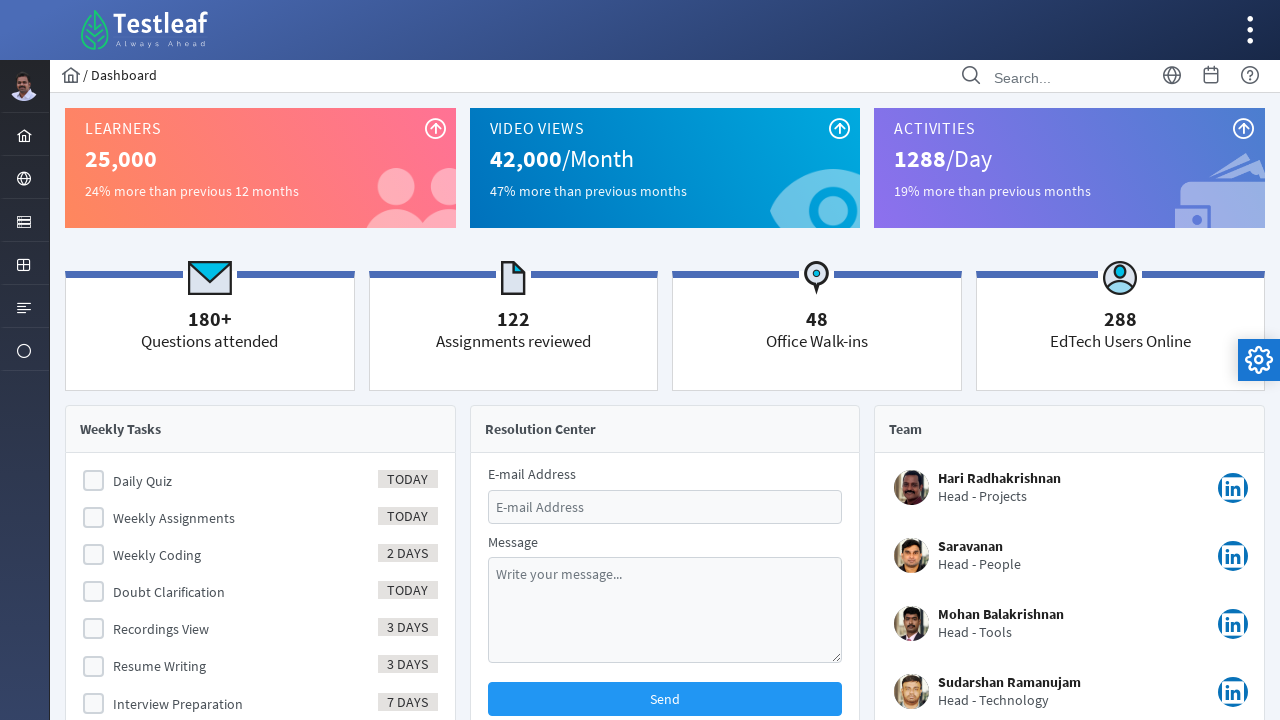

Verified navigation - breadcrumb text: 
                    
                    / Dashboard
                
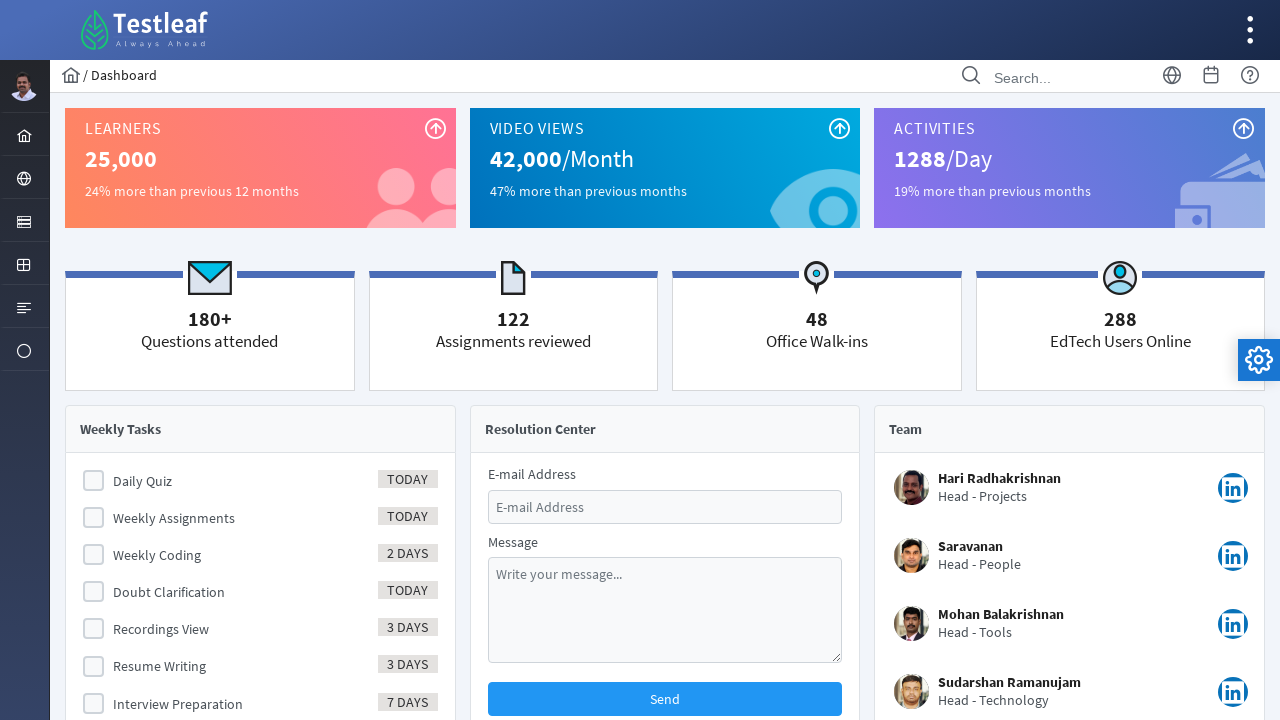

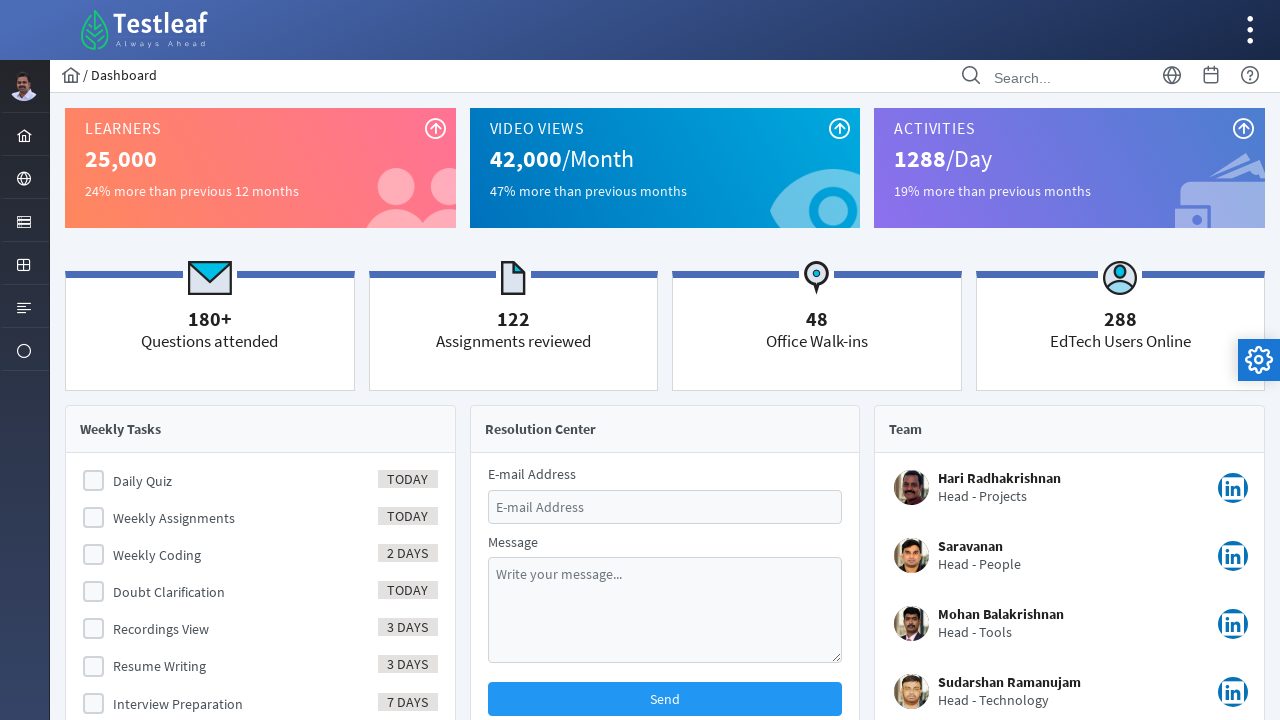